Navigates to Webflow's "Made in Webflow" page, clicks a navigation button, and waits for a menu element to appear.

Starting URL: https://webflow.com/made-in-webflow

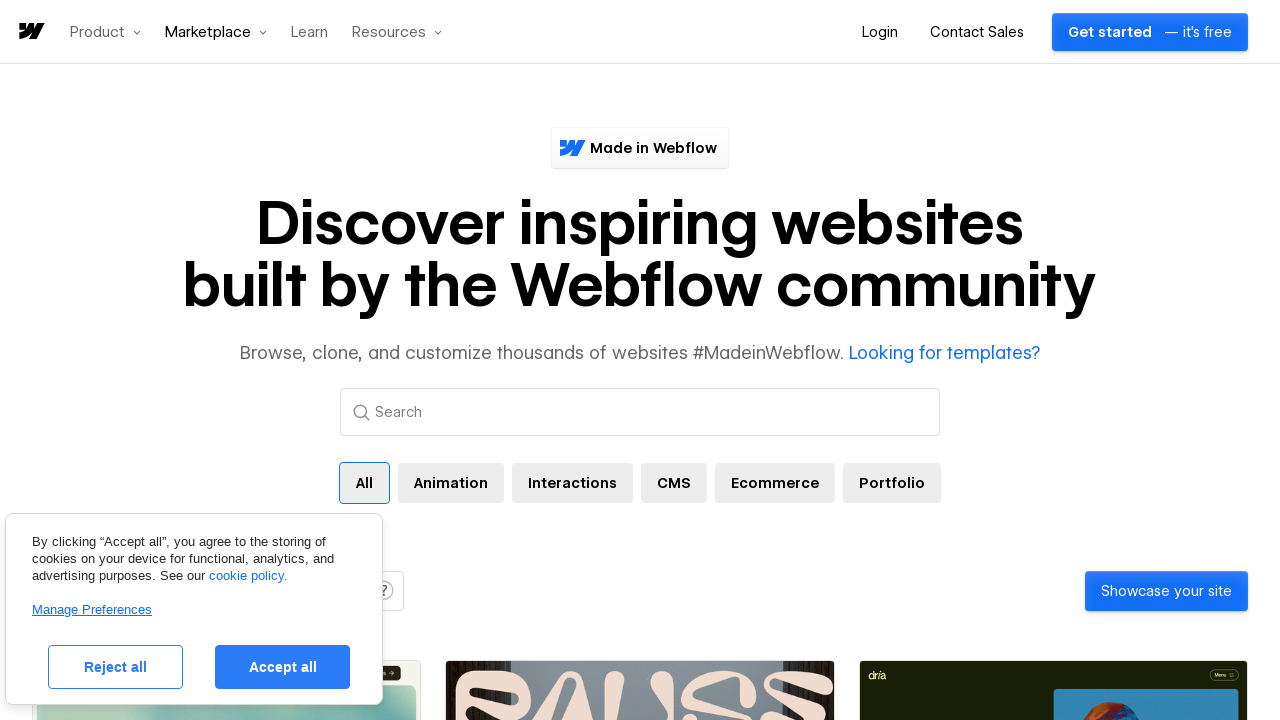

Navigated to Webflow's 'Made in Webflow' page
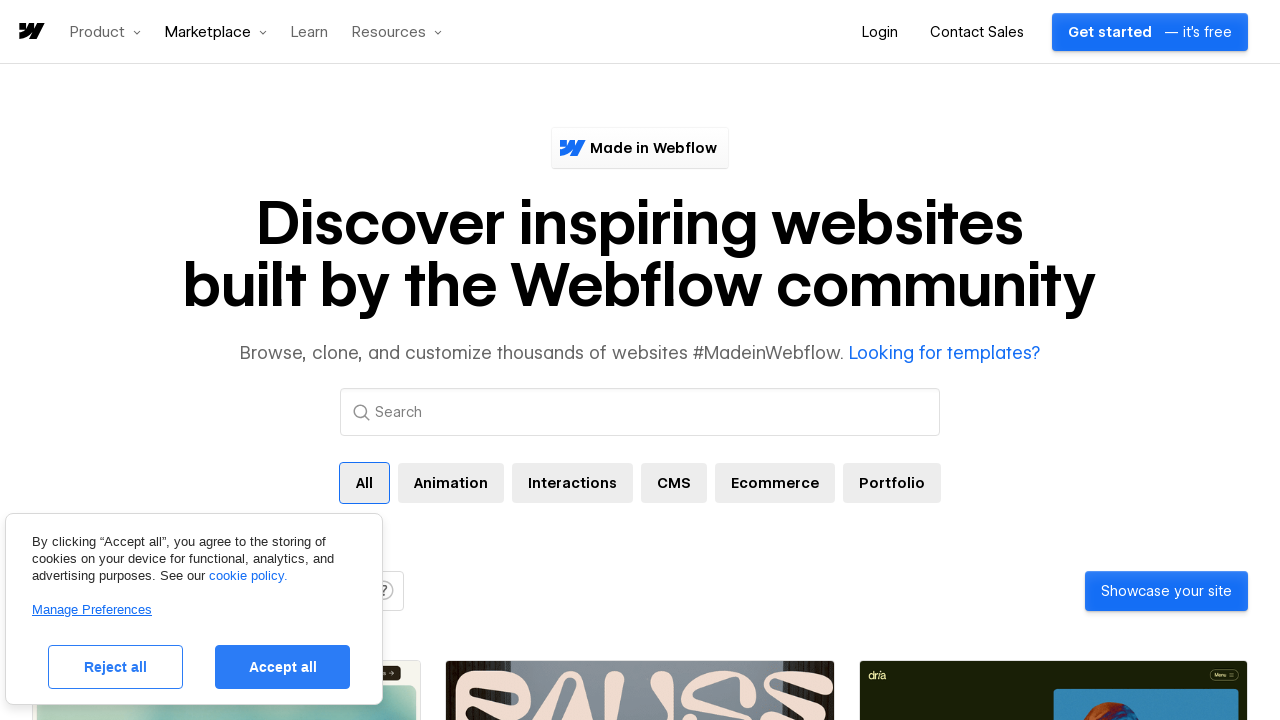

Clicked navigation/menu button at (106, 32) on nav button
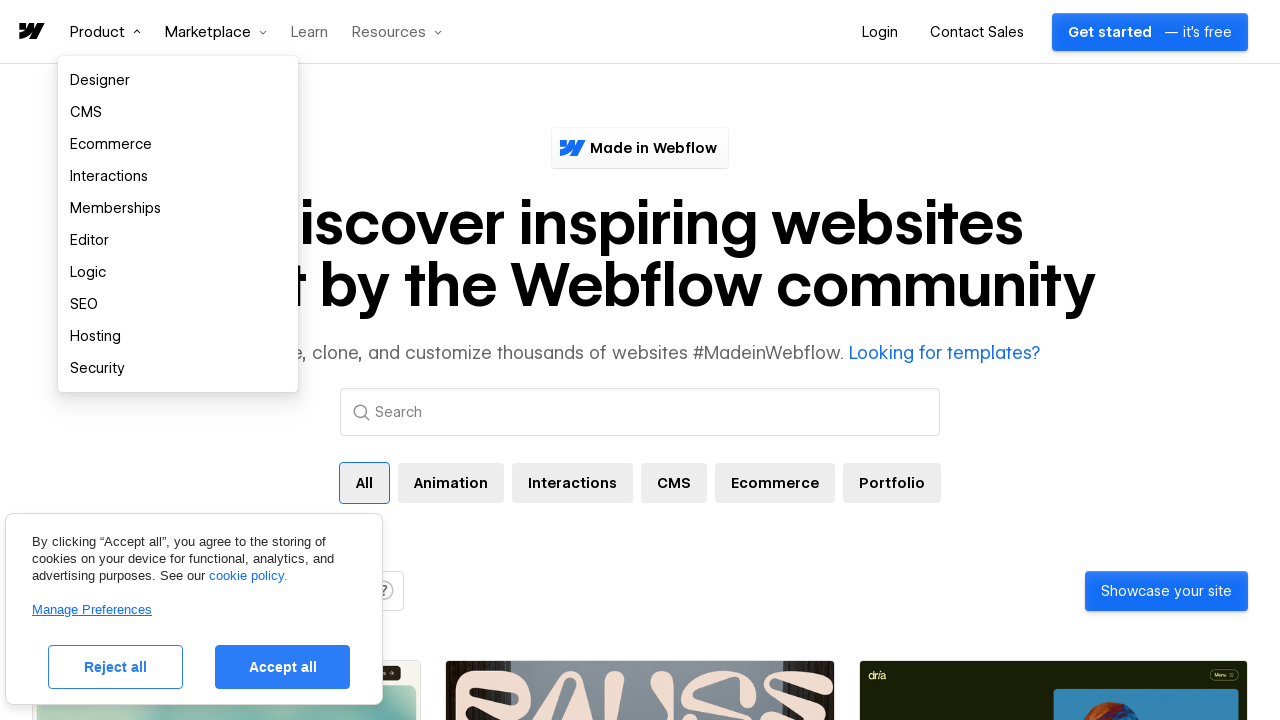

Menu element appeared and became visible
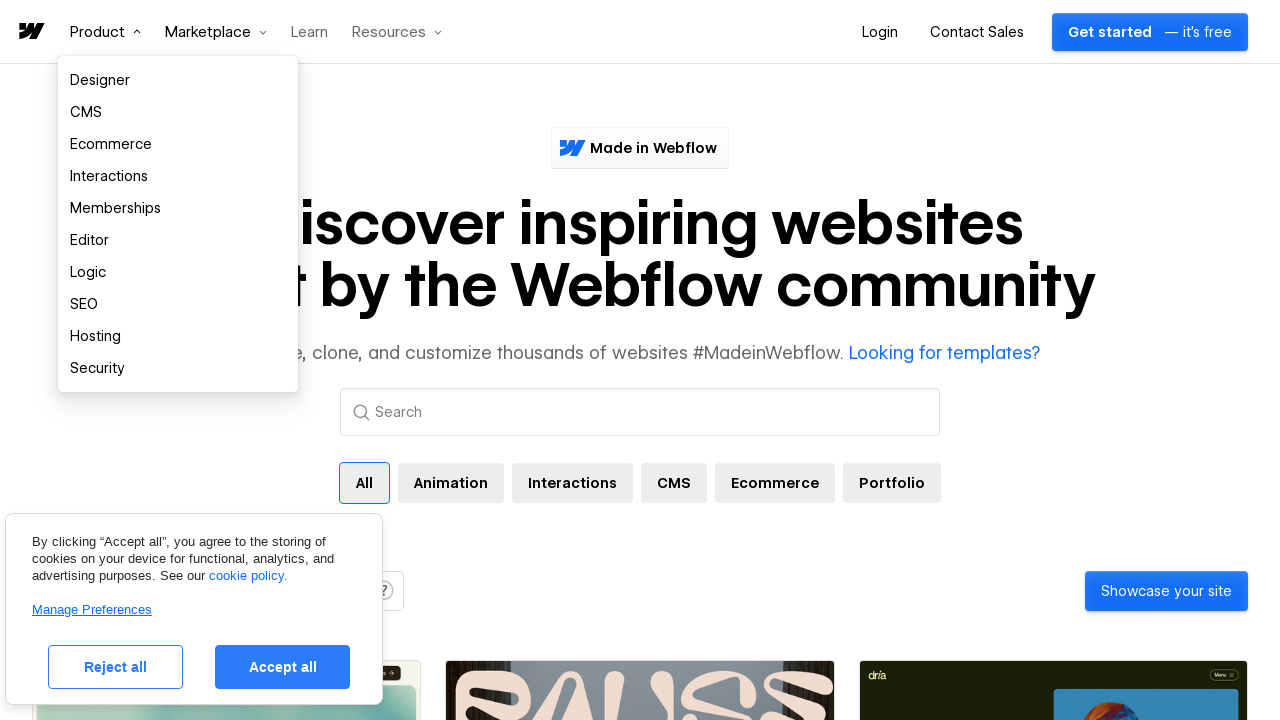

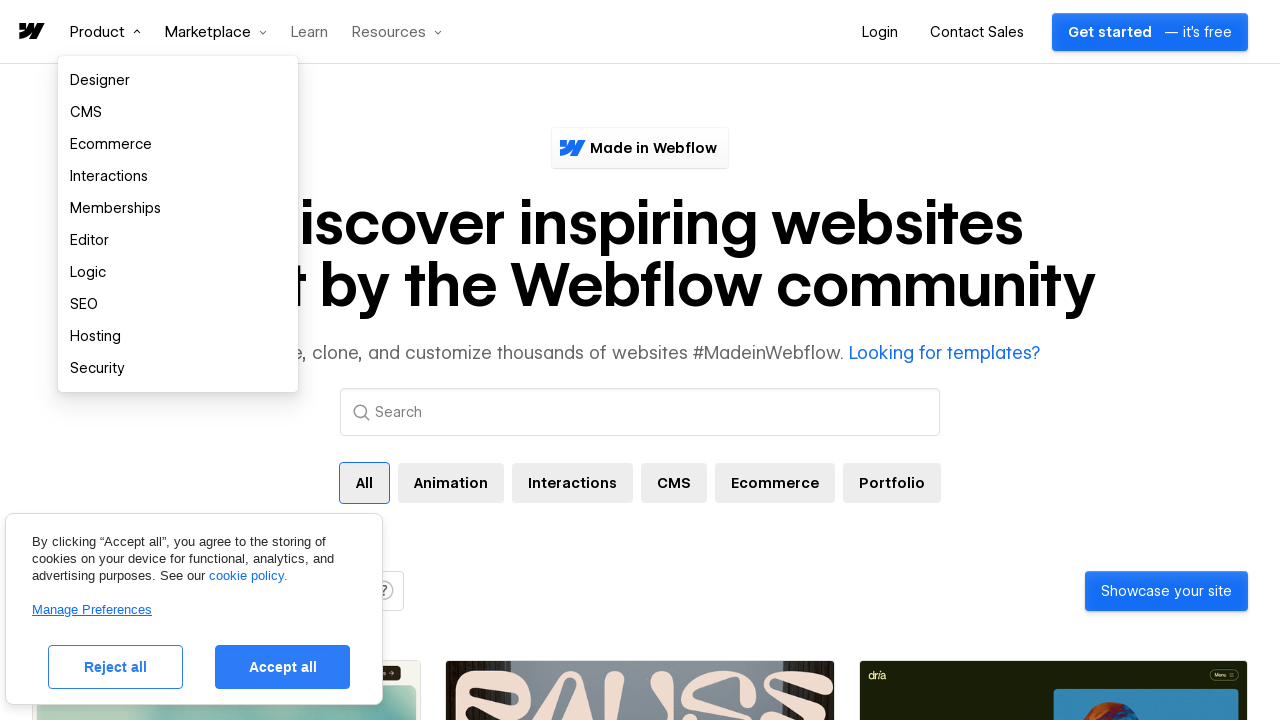